Tests drag and drop functionality on jQuery UI demo page by dragging an element and dropping it onto a target area

Starting URL: https://jqueryui.com

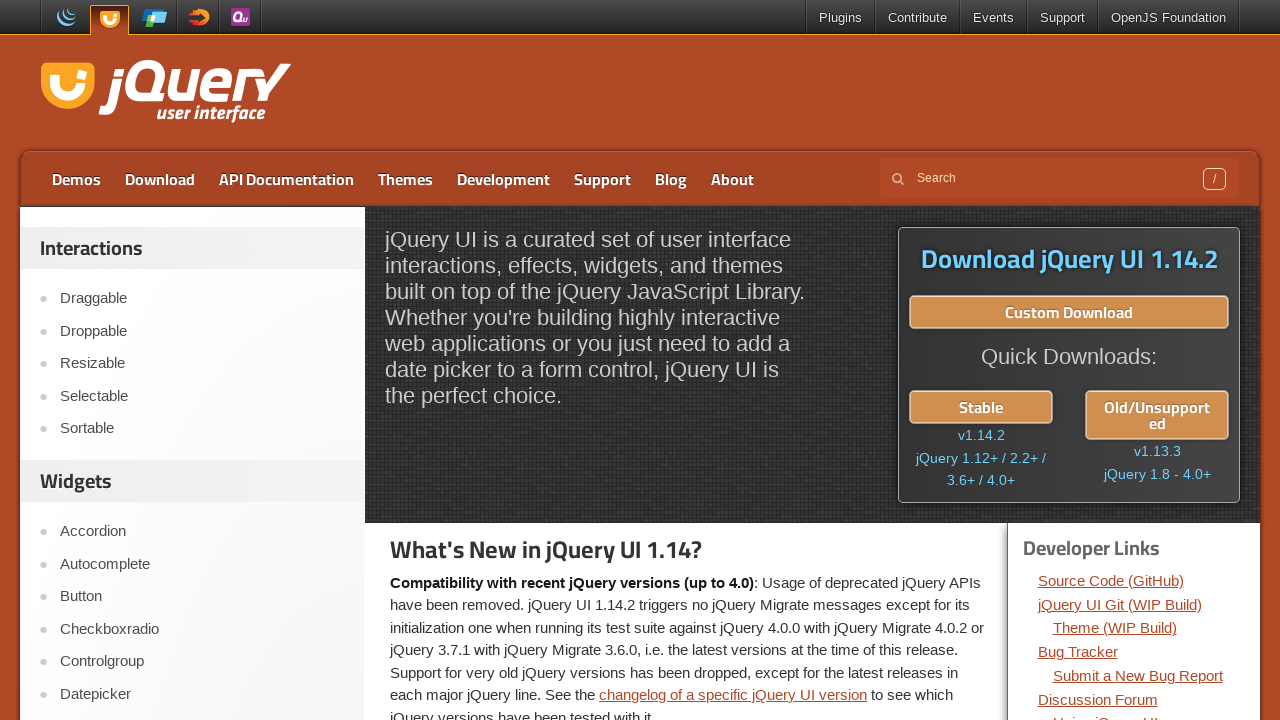

Clicked on Droppable link to navigate to the demo at (202, 331) on a:text('Droppable')
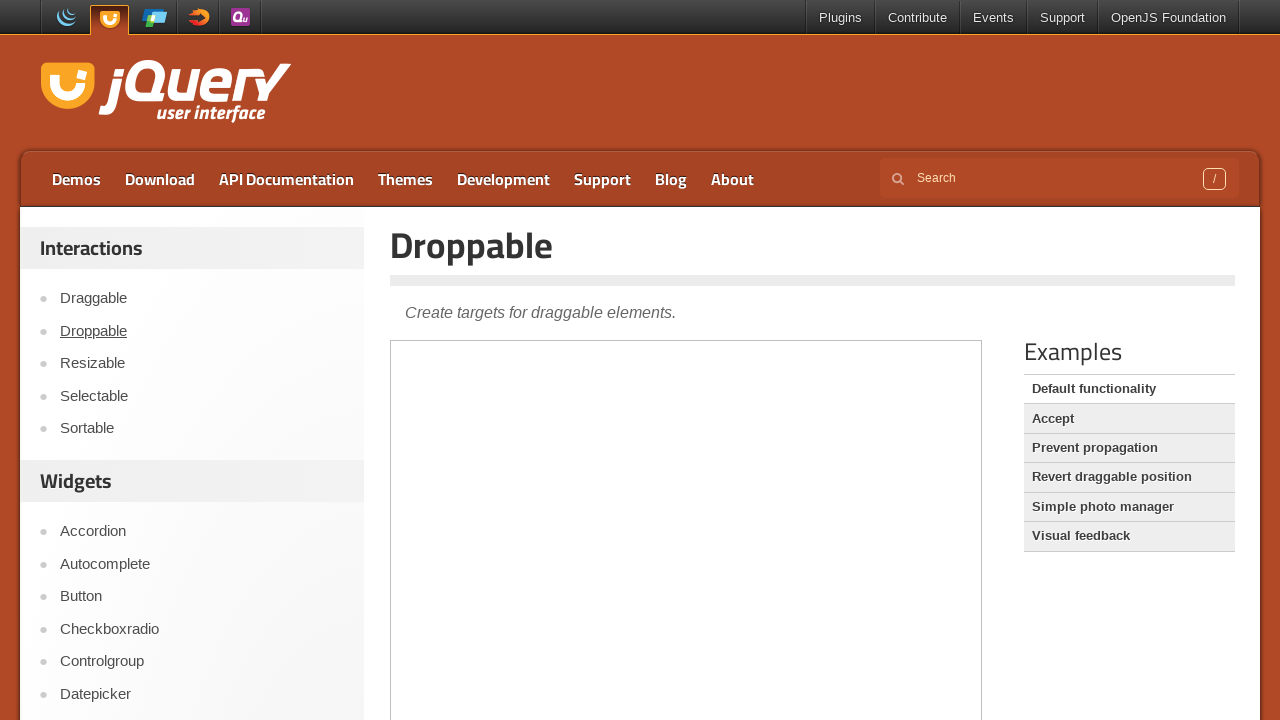

Located the demo iframe
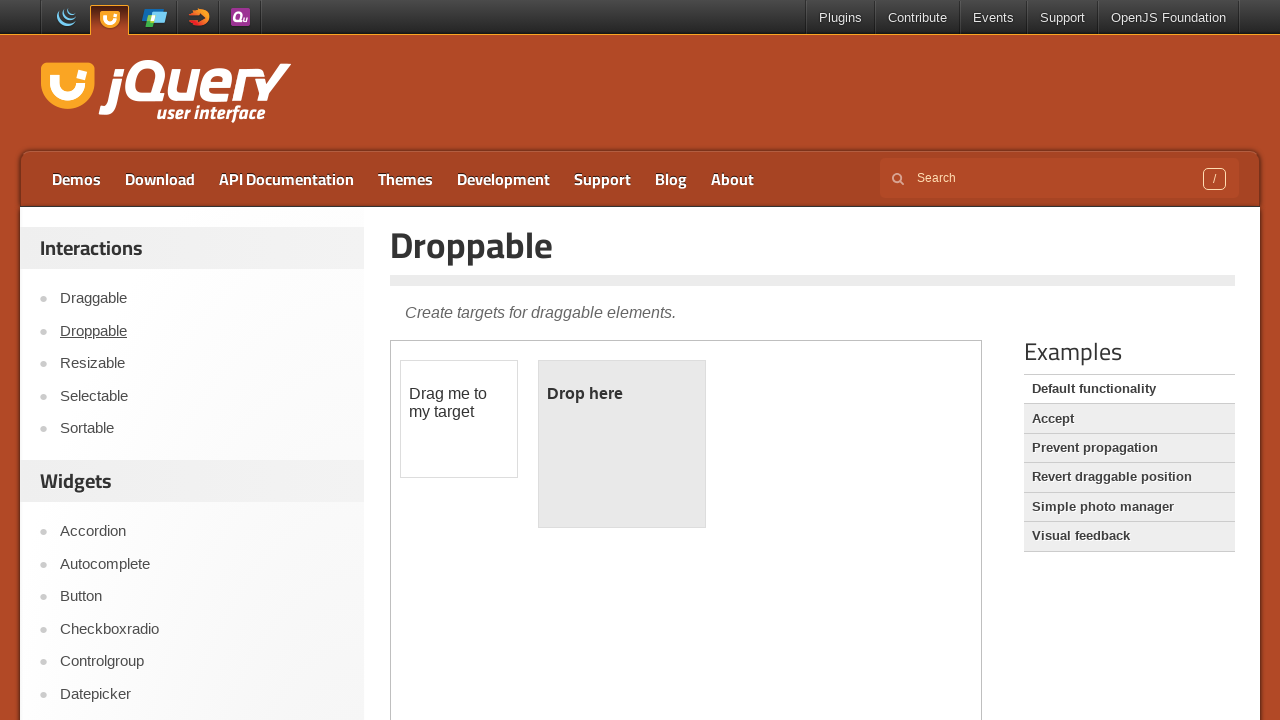

Located the draggable element
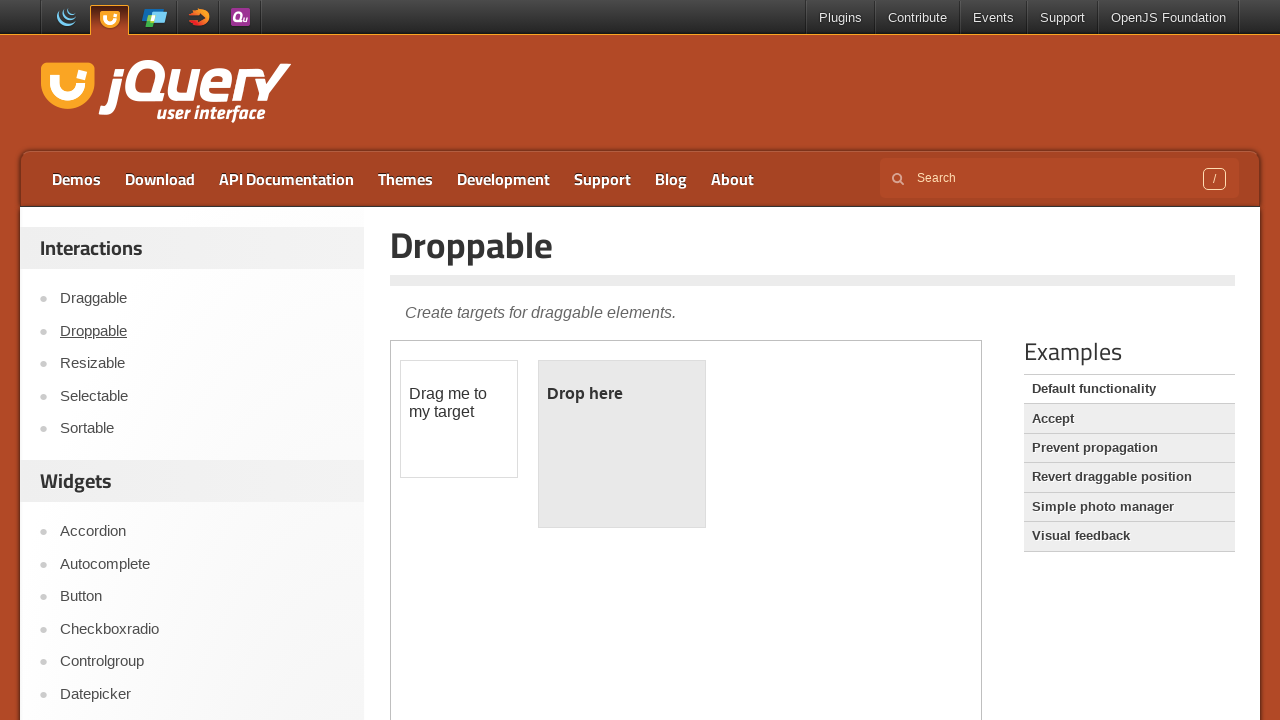

Located the droppable target element
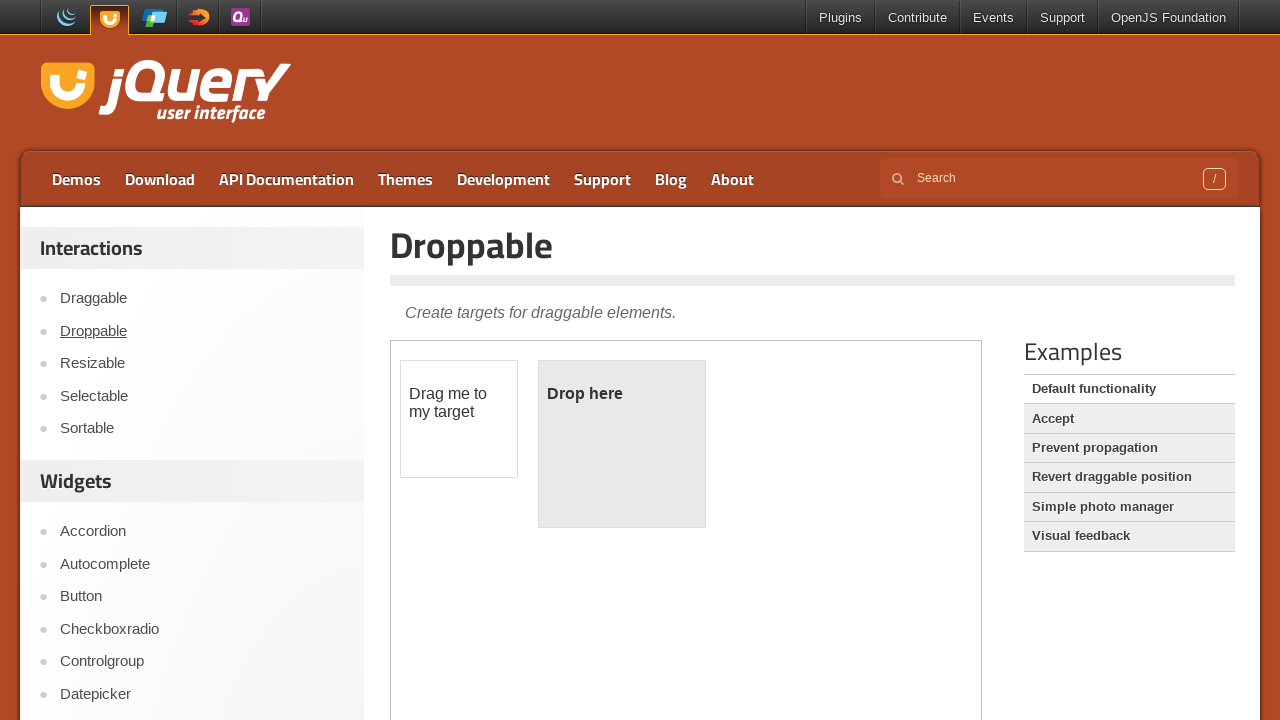

Dragged the draggable element and dropped it onto the droppable target at (622, 444)
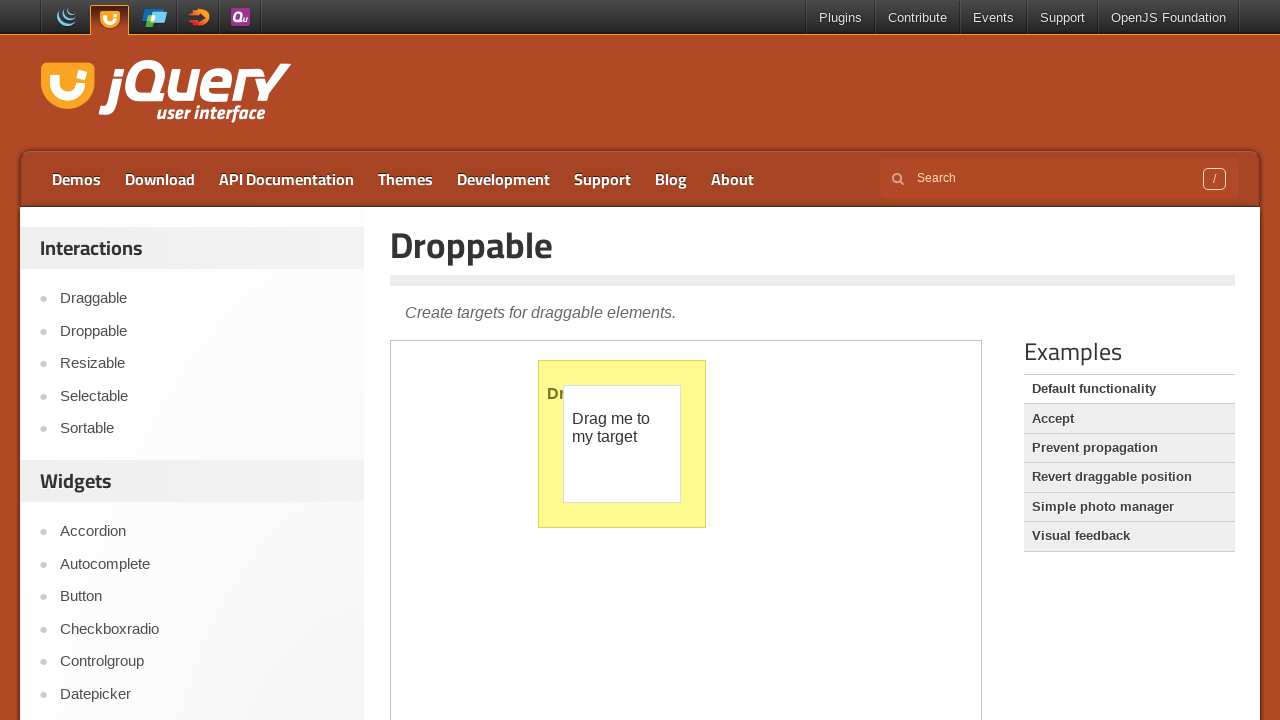

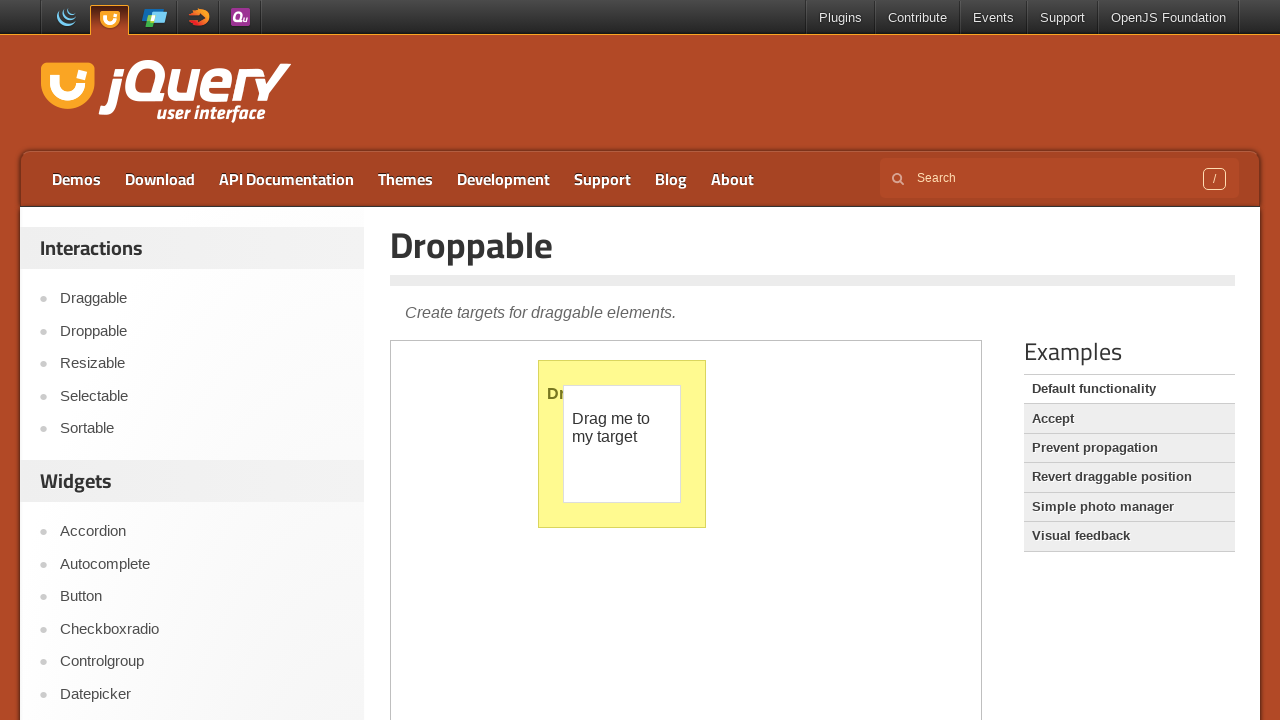